Tests JavaScript alert handling functionality by triggering and accepting simple alerts, confirm dialogs, and prompt dialogs with text input

Starting URL: https://letcode.in/alert

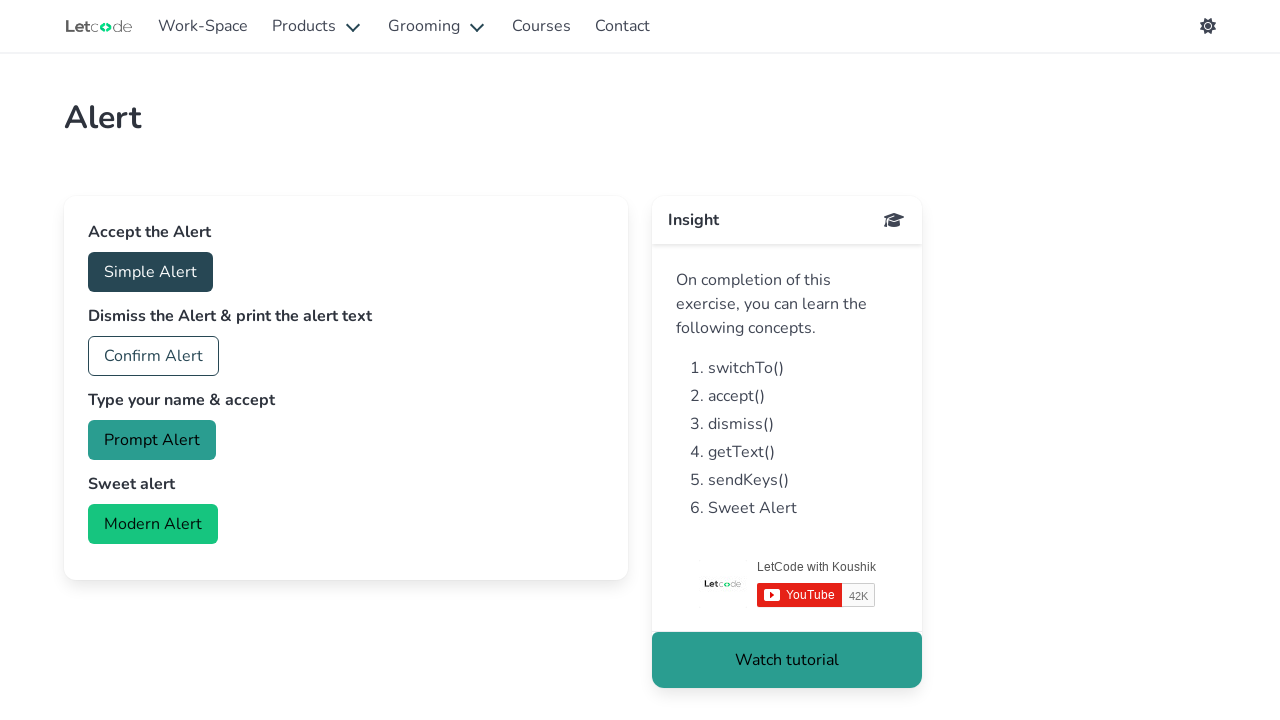

Clicked accept button to trigger simple alert at (150, 272) on #accept
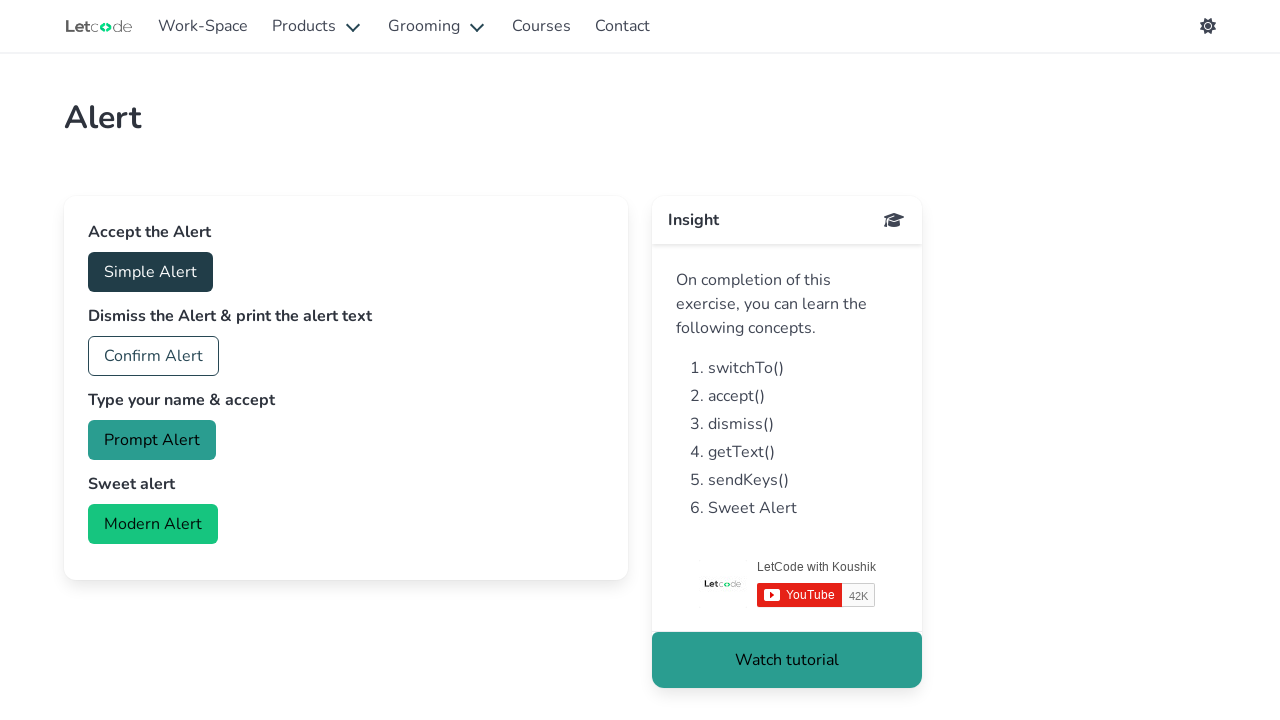

Set up dialog handler to accept alerts
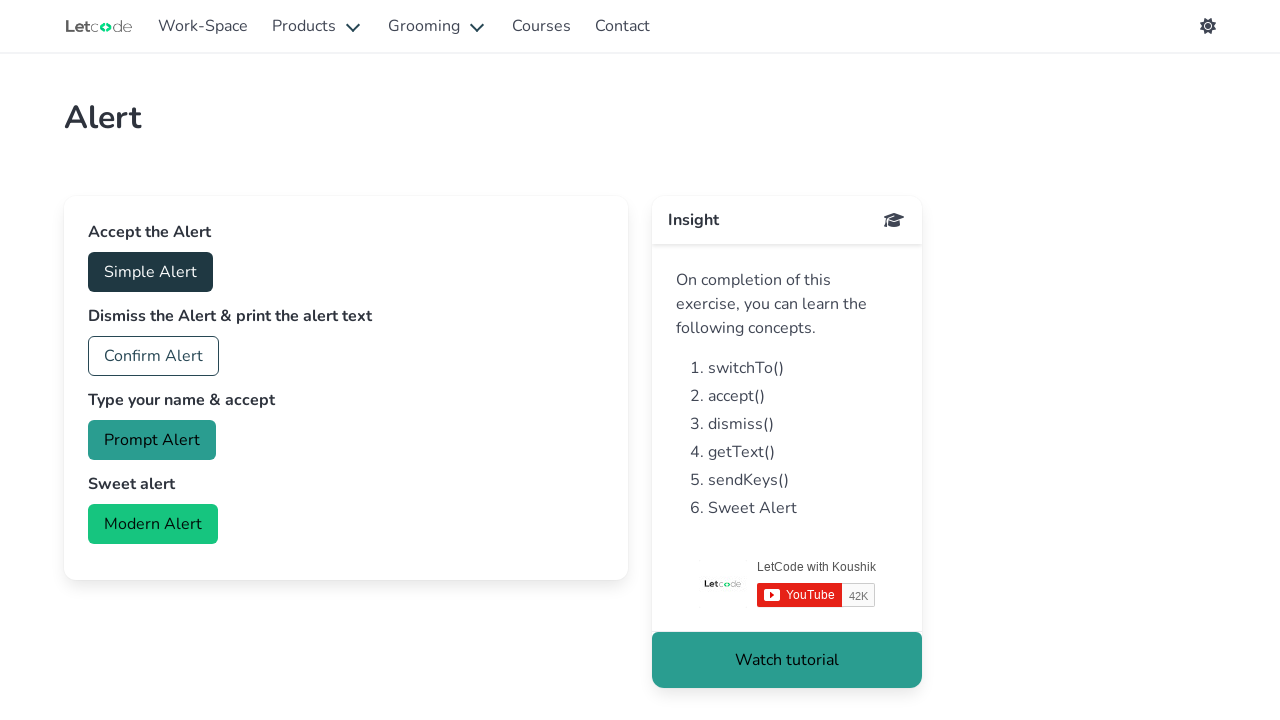

Clicked accept button again to trigger simple alert at (150, 272) on #accept
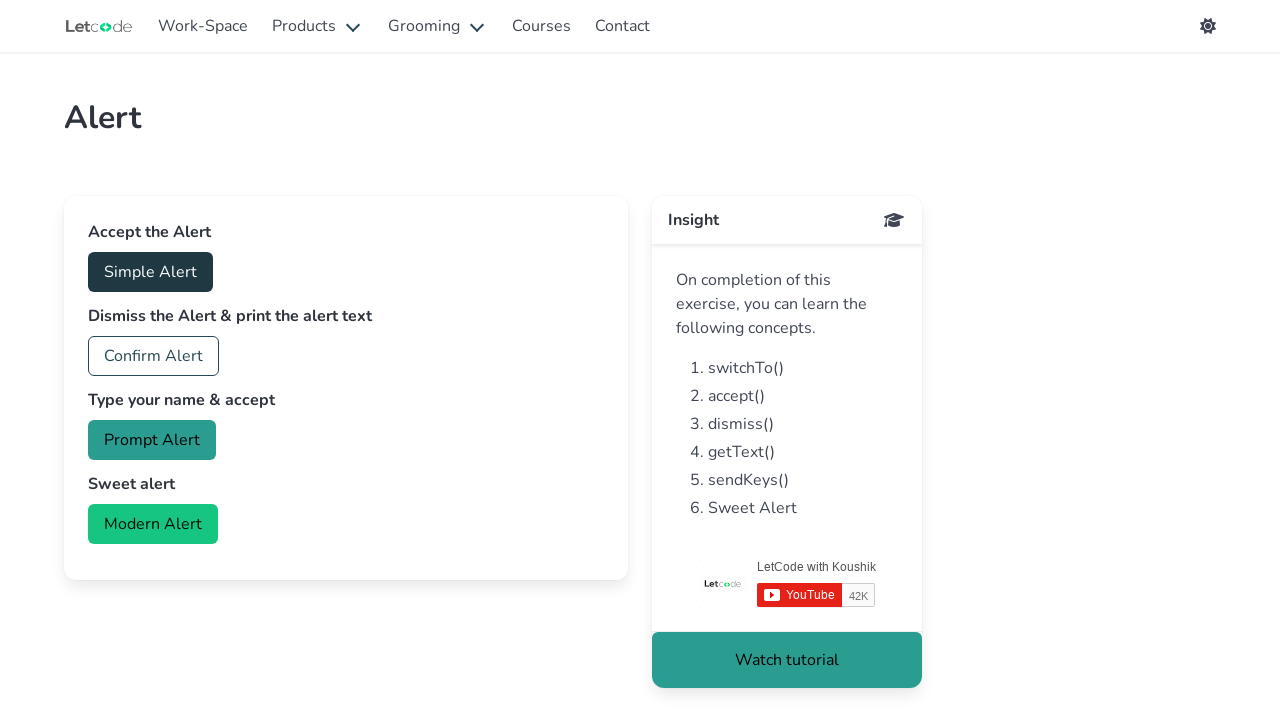

Waited 500ms for alert to process
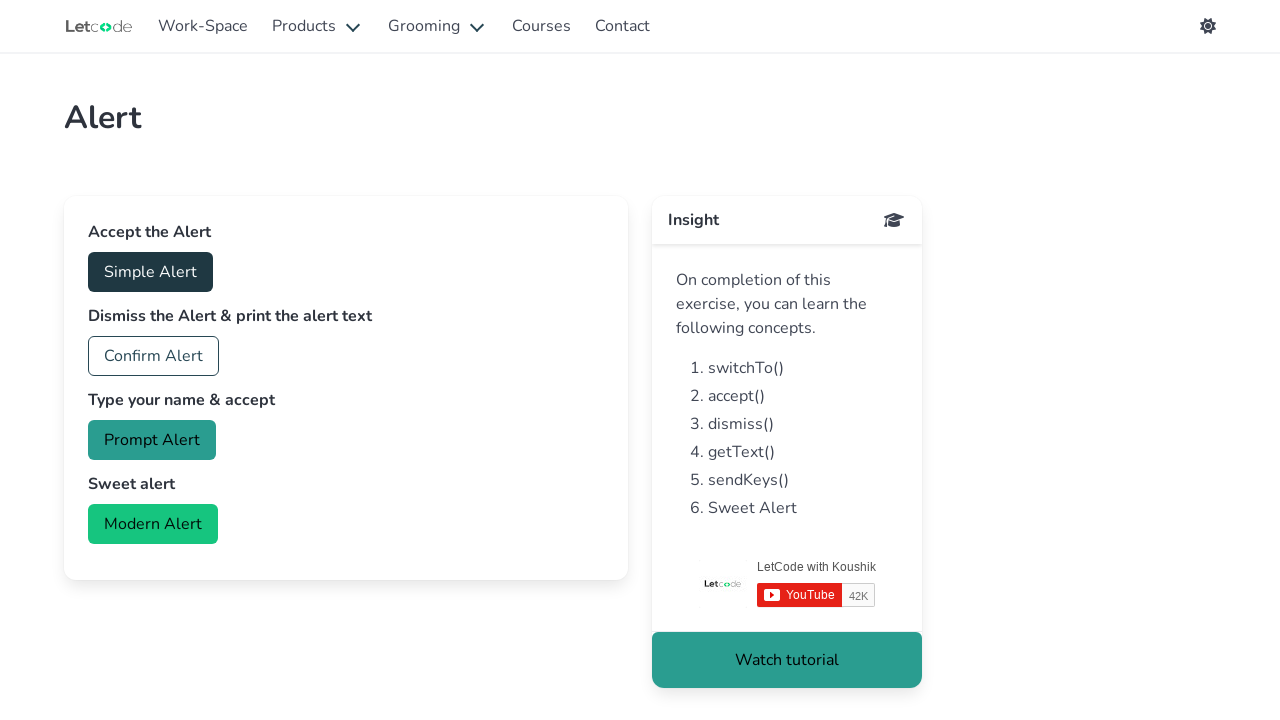

Clicked confirm button to trigger confirm dialog at (154, 356) on #confirm
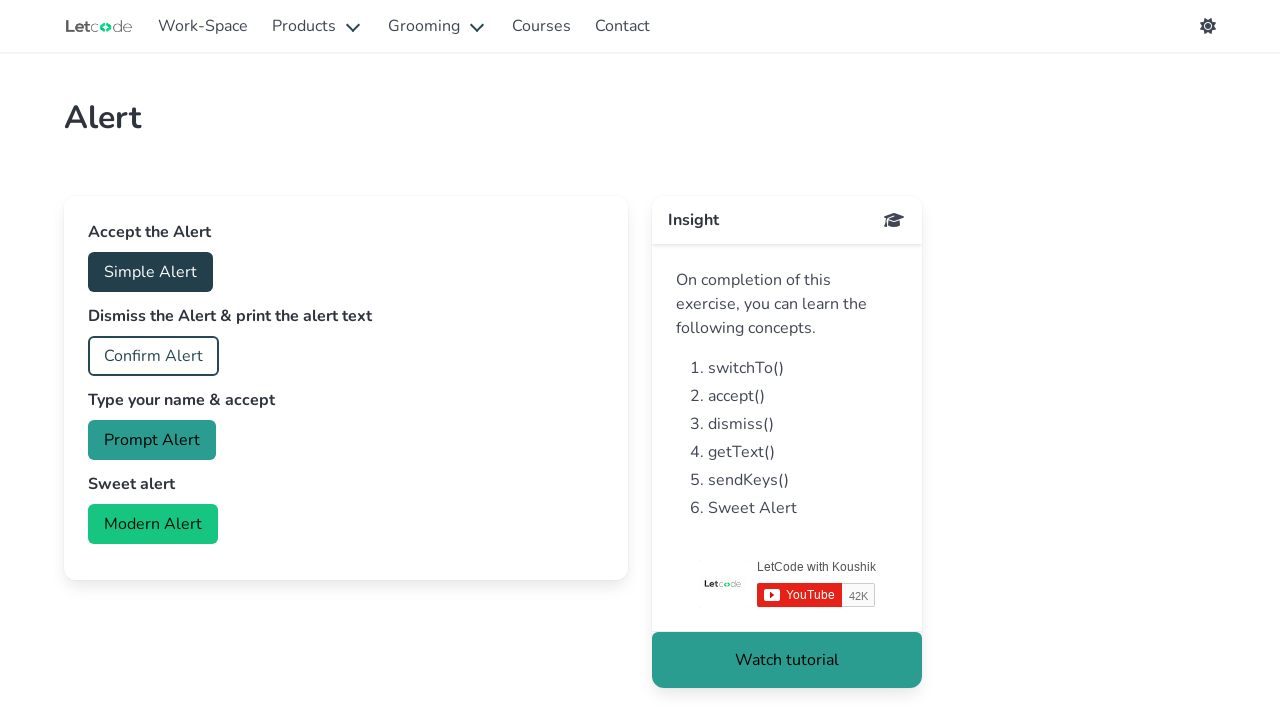

Waited 500ms for confirm dialog to process
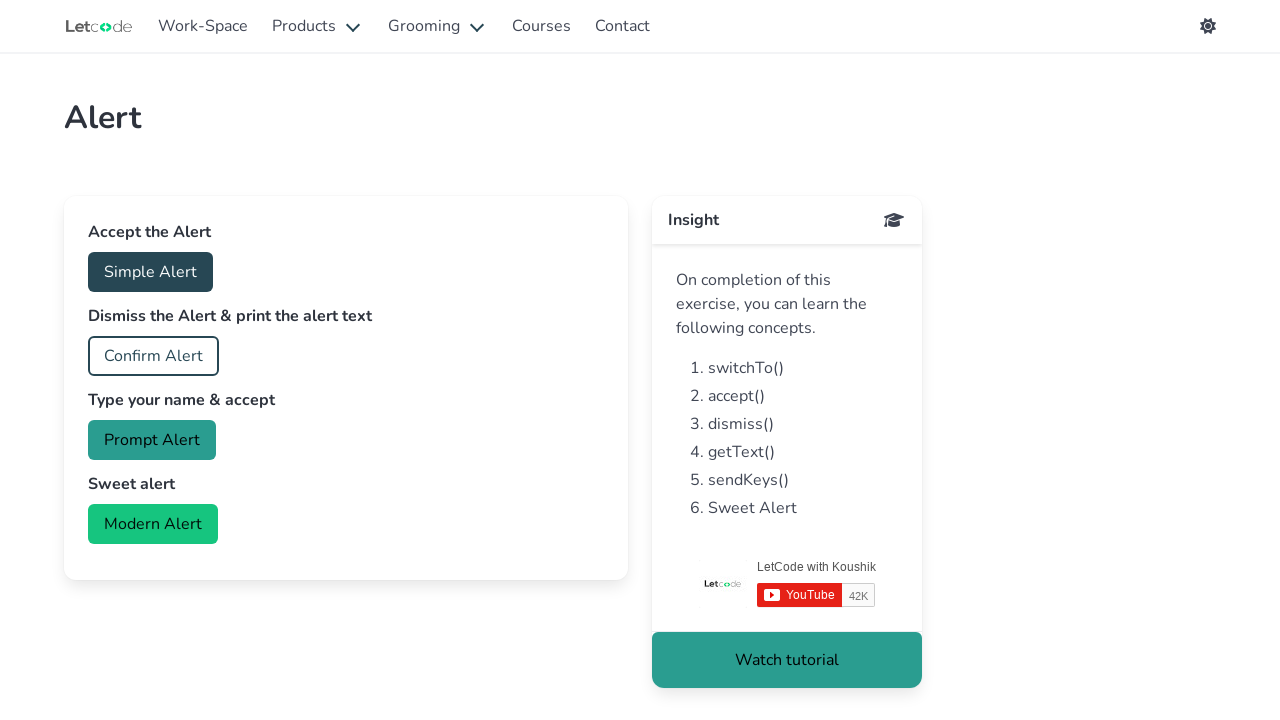

Set up dialog handler to accept prompt with text input
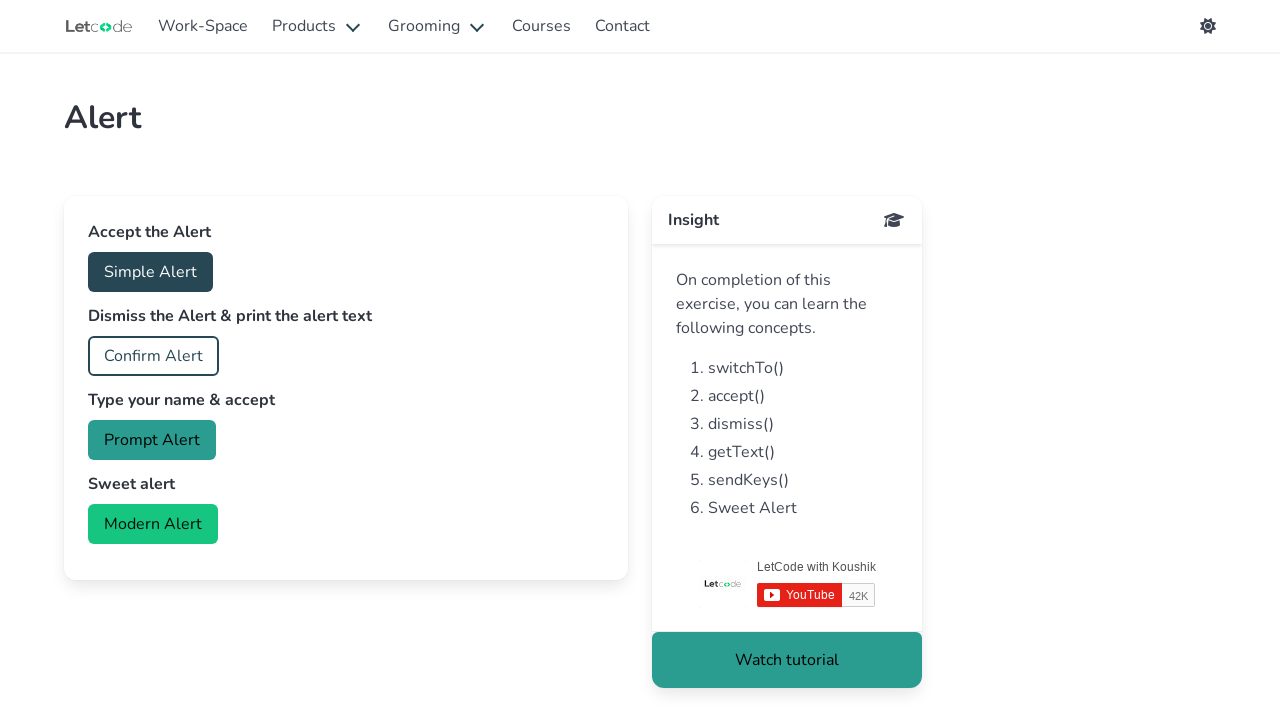

Clicked prompt button to trigger prompt dialog at (152, 440) on #prompt
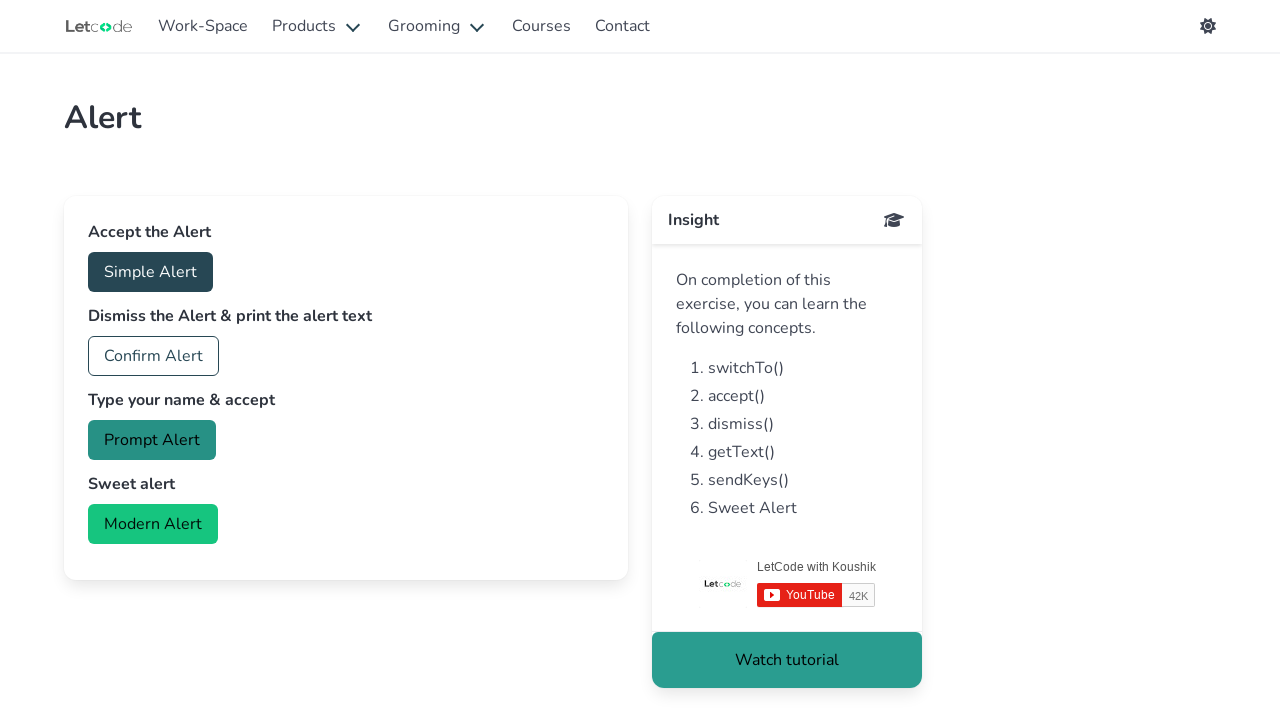

Waited 500ms for prompt dialog to process
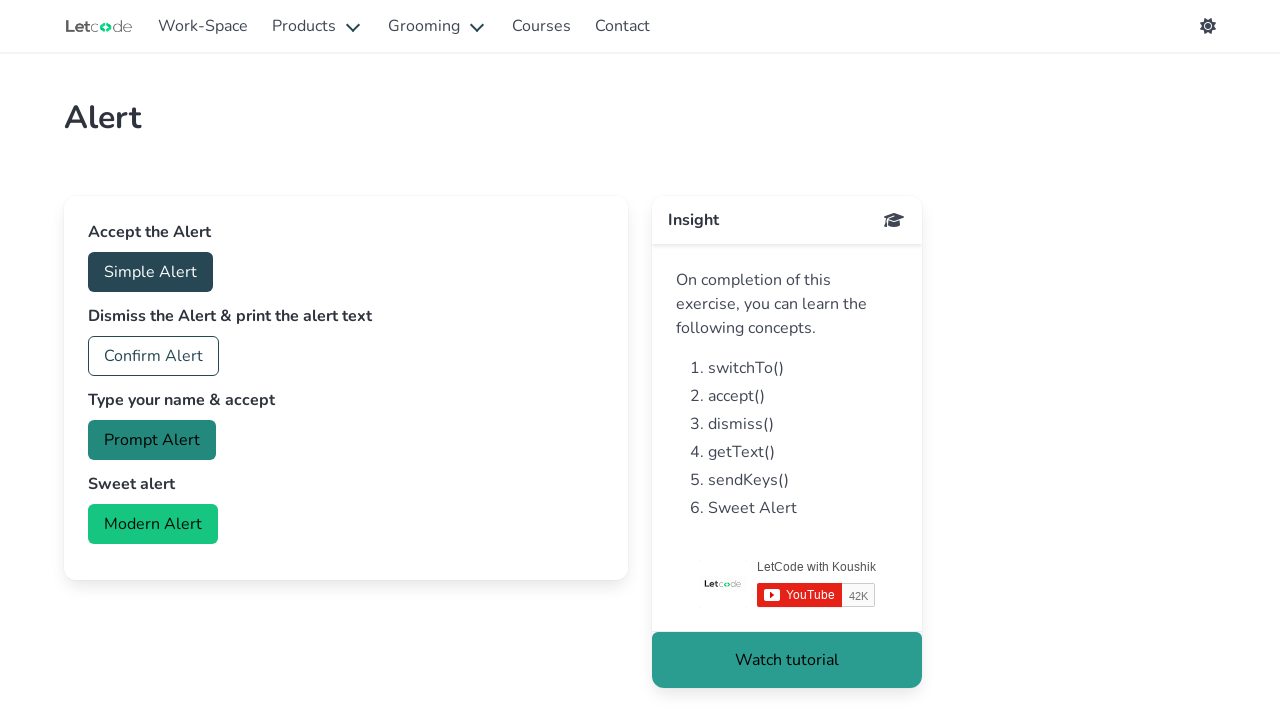

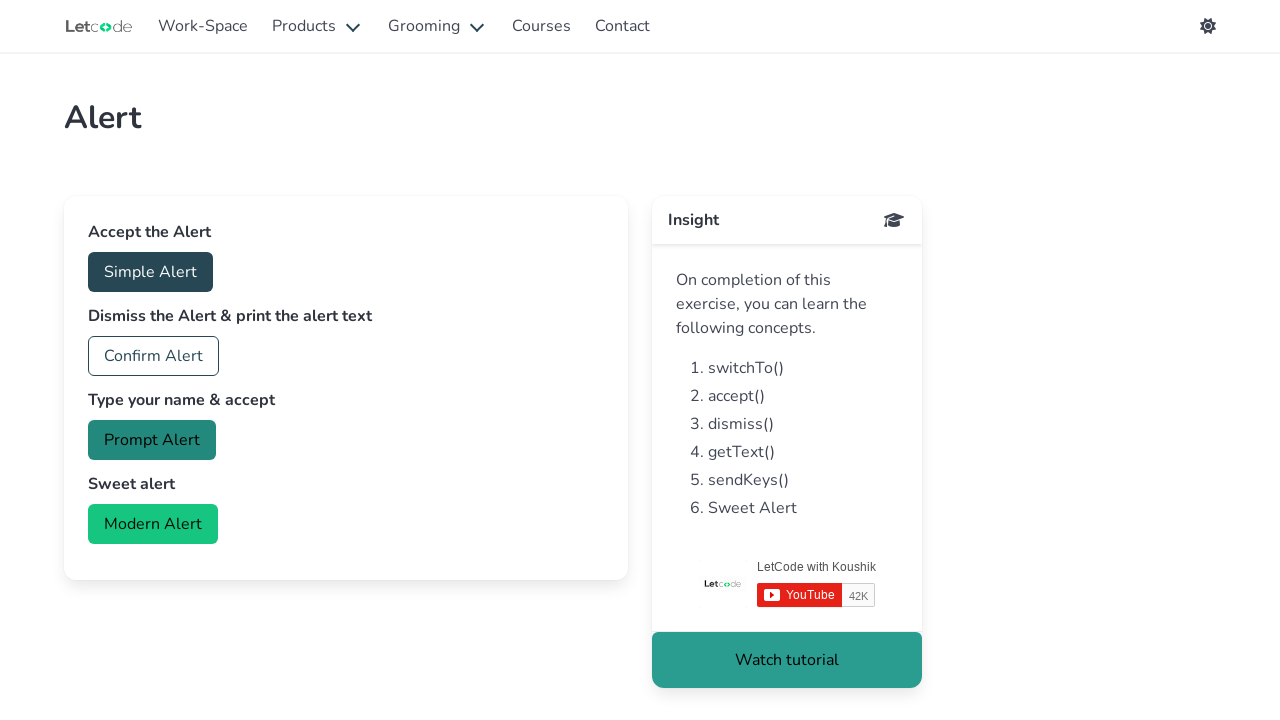